Tests checking a checkbox that is initially unchecked and verifies its checked state

Starting URL: http://the-internet.herokuapp.com/checkboxes

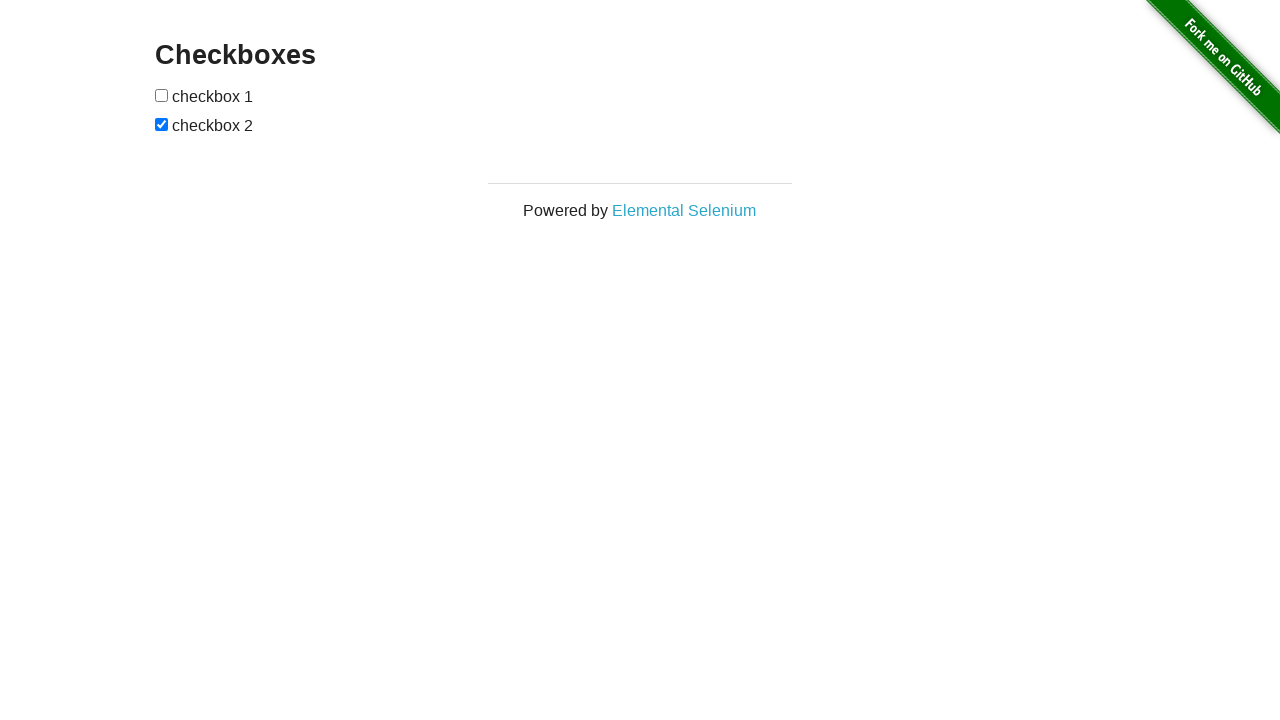

Located the first checkbox element
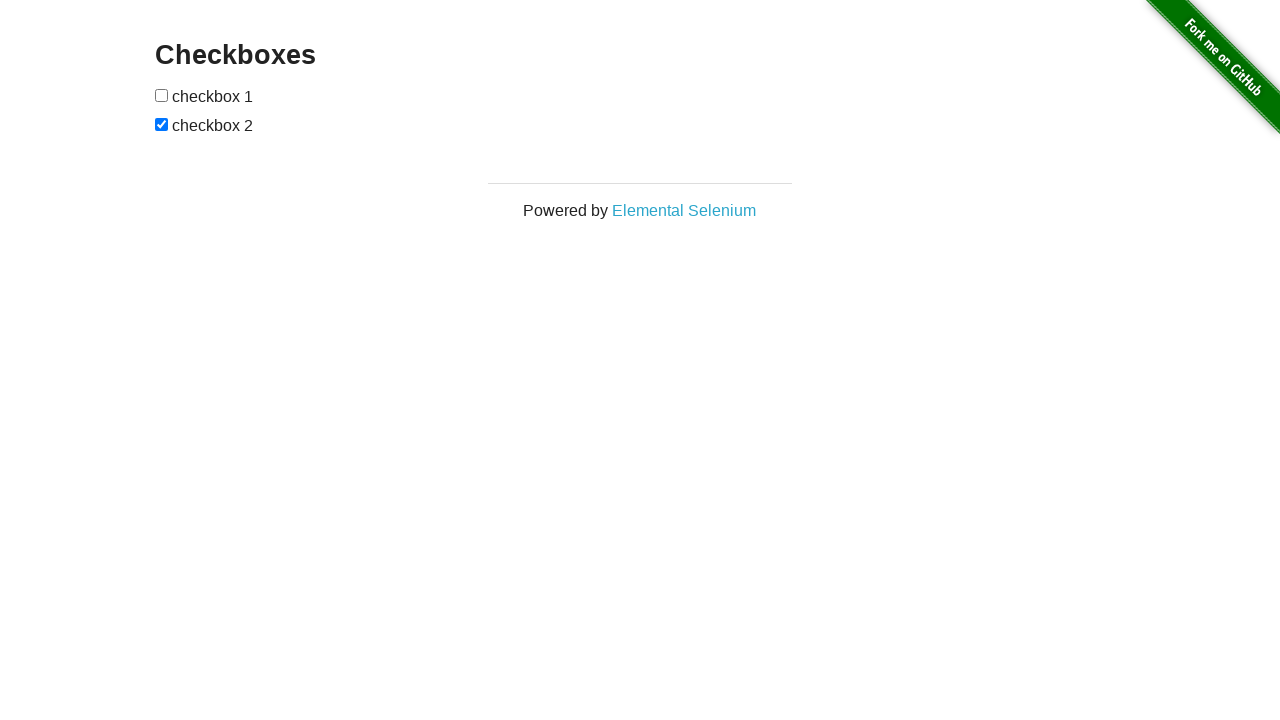

Verified that checkbox is initially unchecked
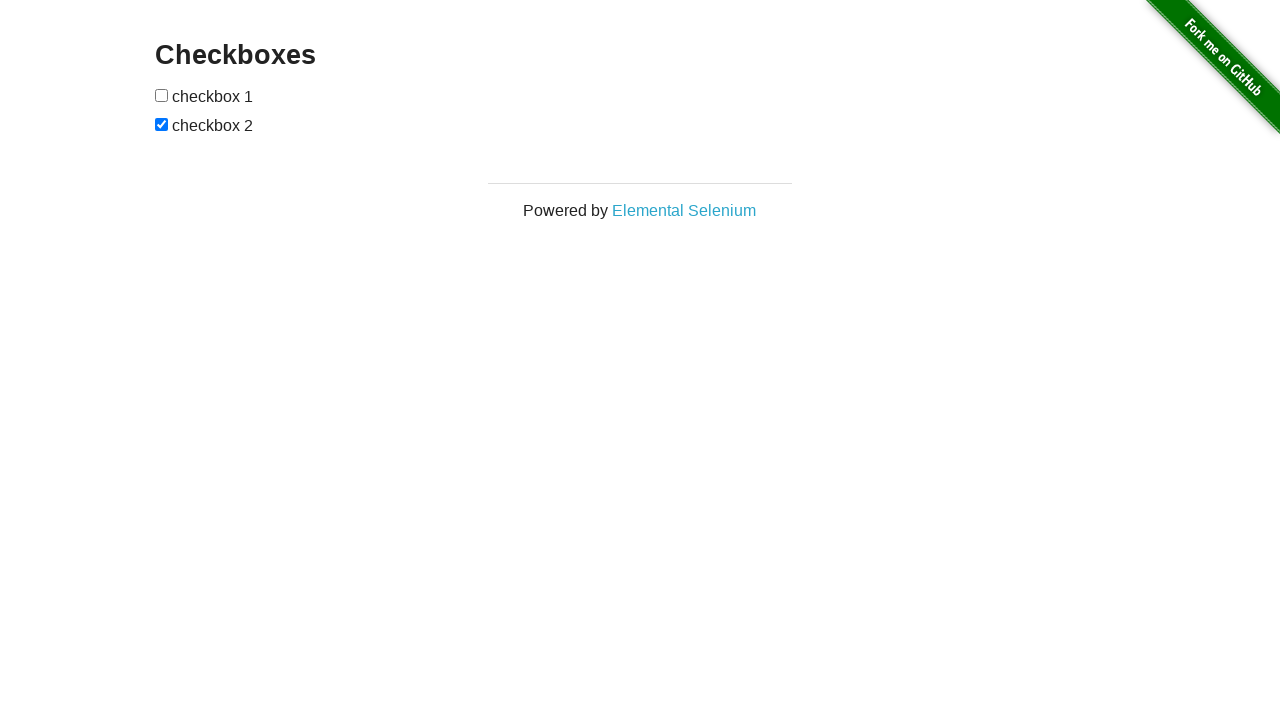

Checked the checkbox at (162, 95) on [type='checkbox'] >> nth=0
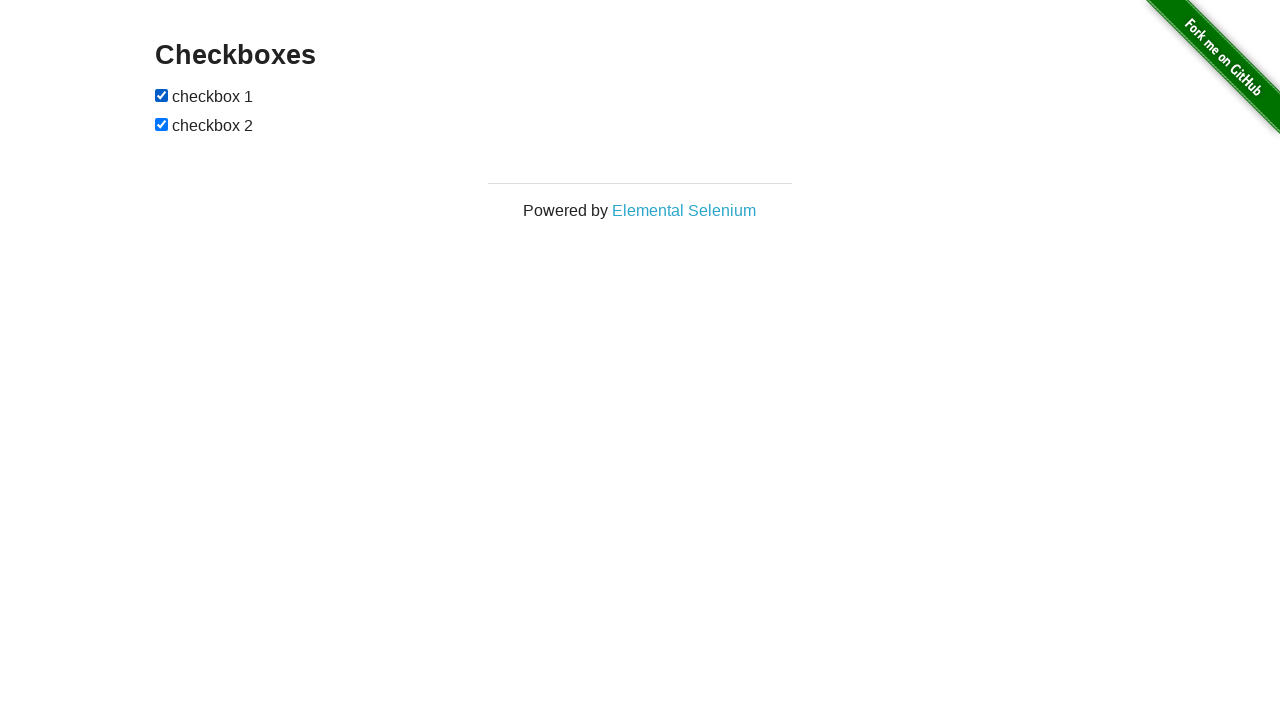

Verified that checkbox is now checked
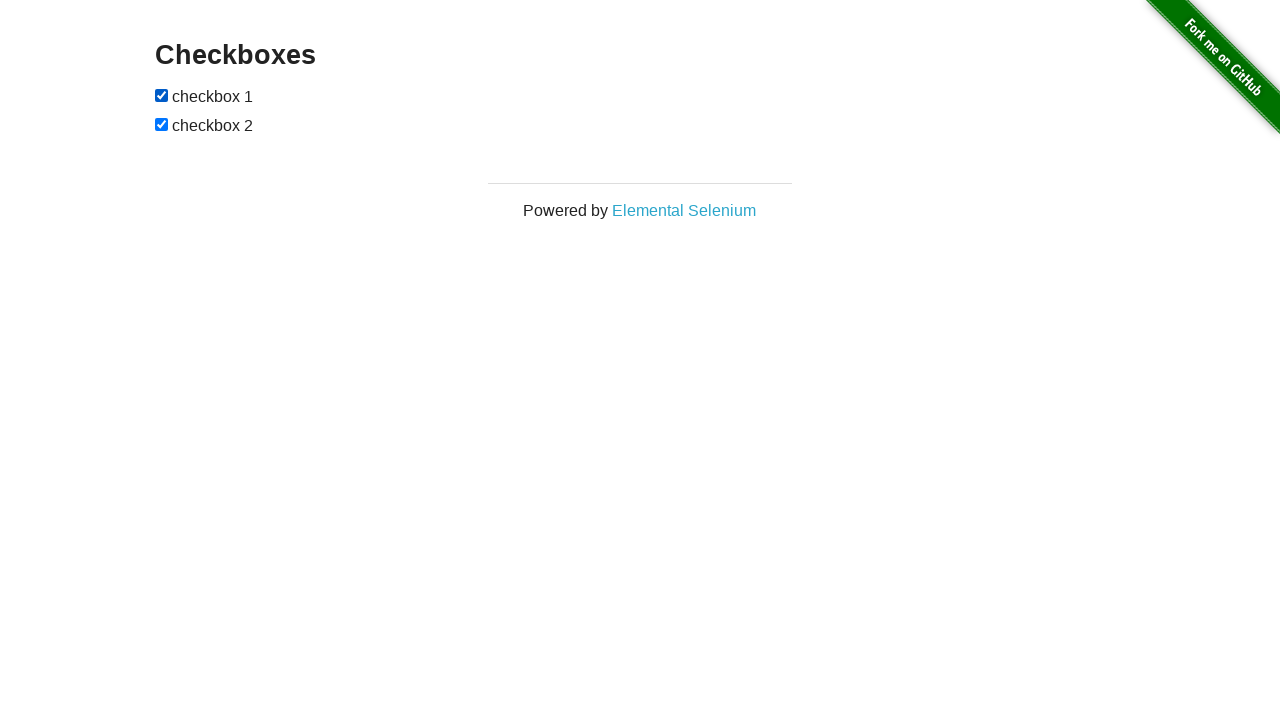

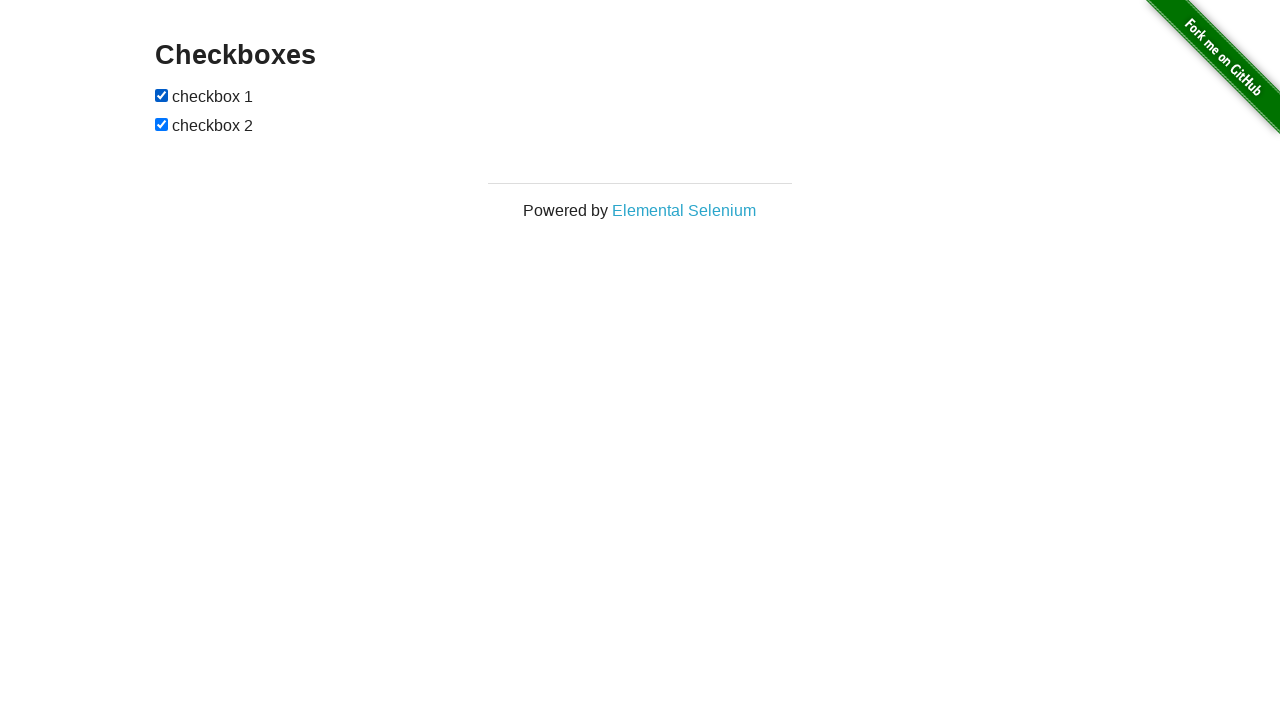